Tests dynamic controls by clicking Enable button, waiting for message, then clicking Disable button

Starting URL: https://the-internet.herokuapp.com/dynamic_controls

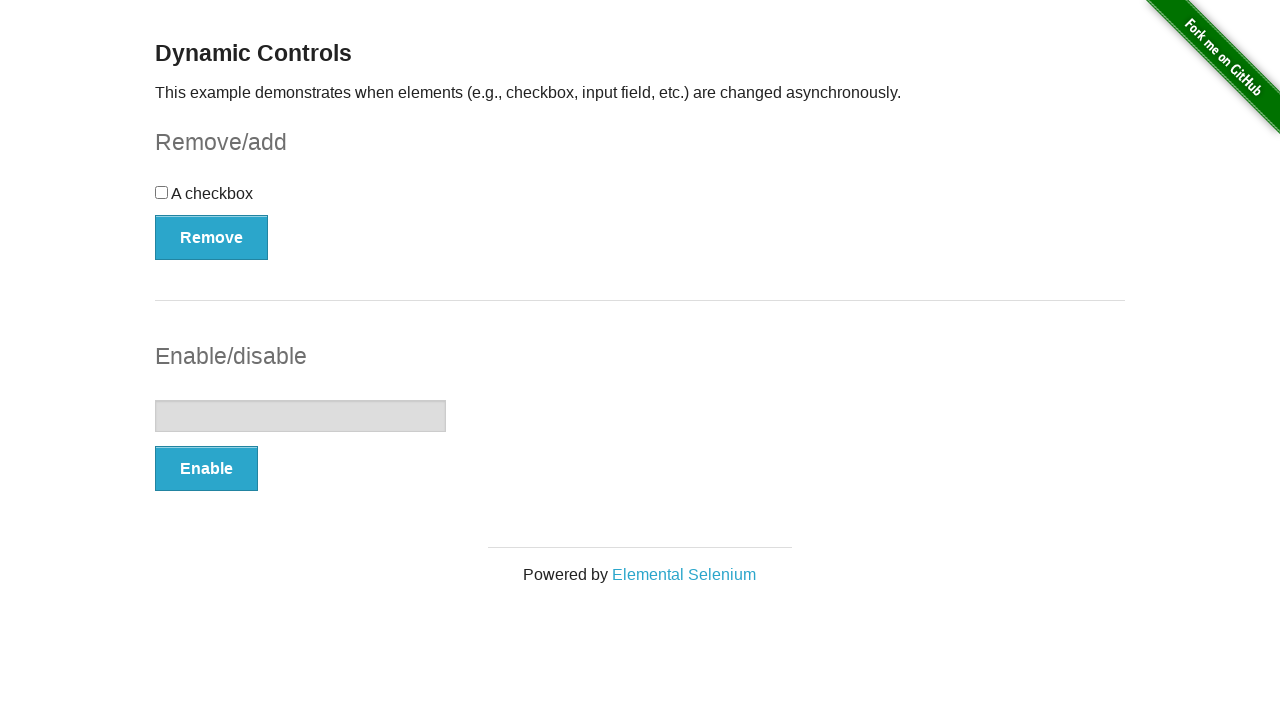

Clicked Enable button at (206, 469) on internal:text="Enable"s
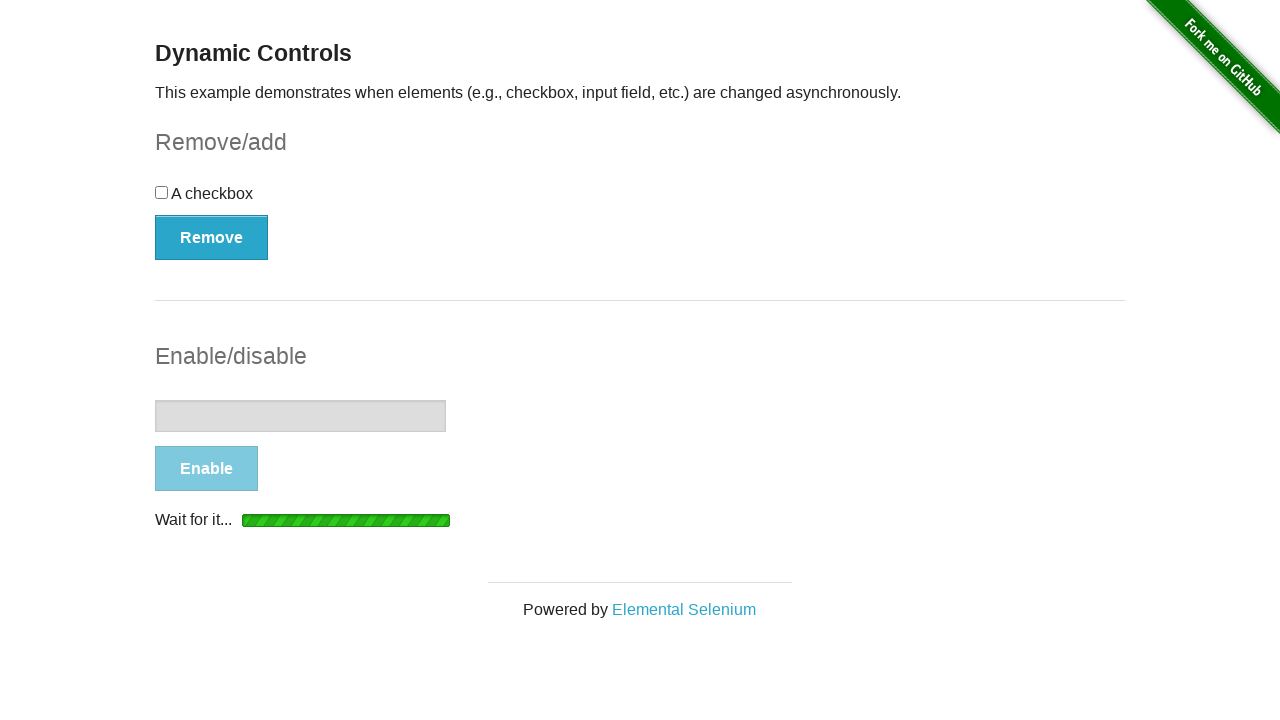

Waited for success message to appear
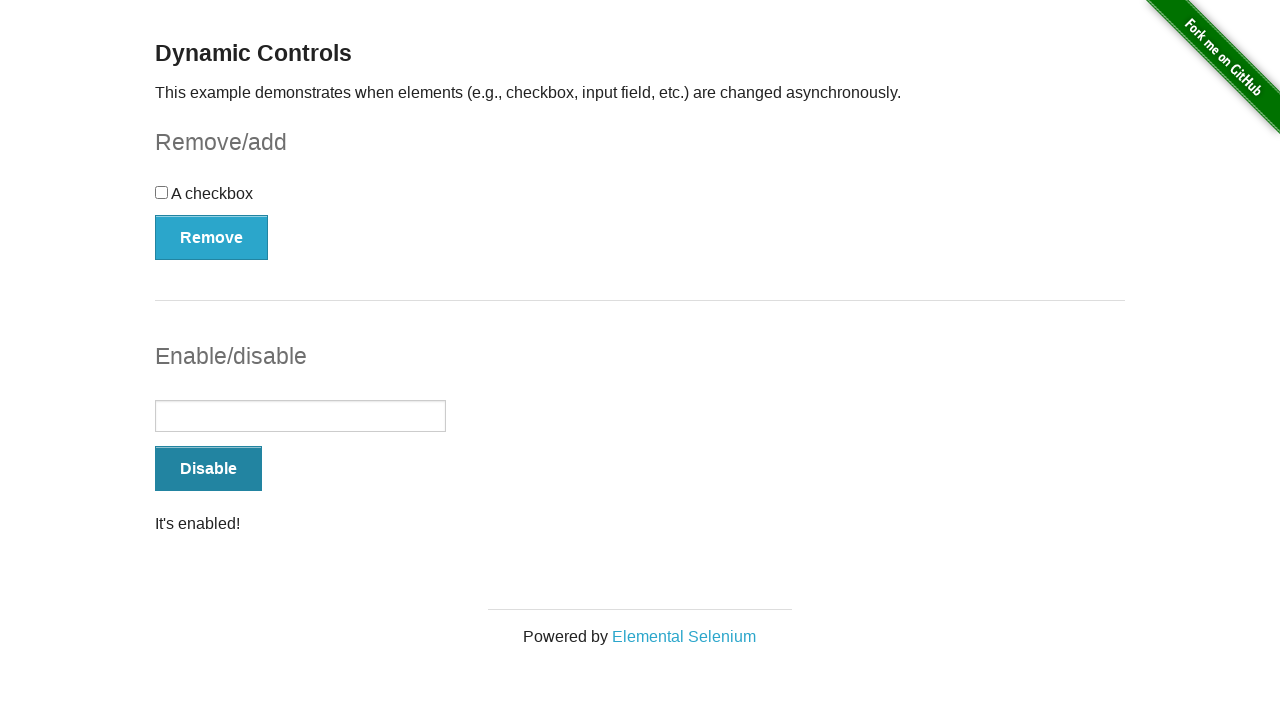

Verified message contains 'It's enabled!'
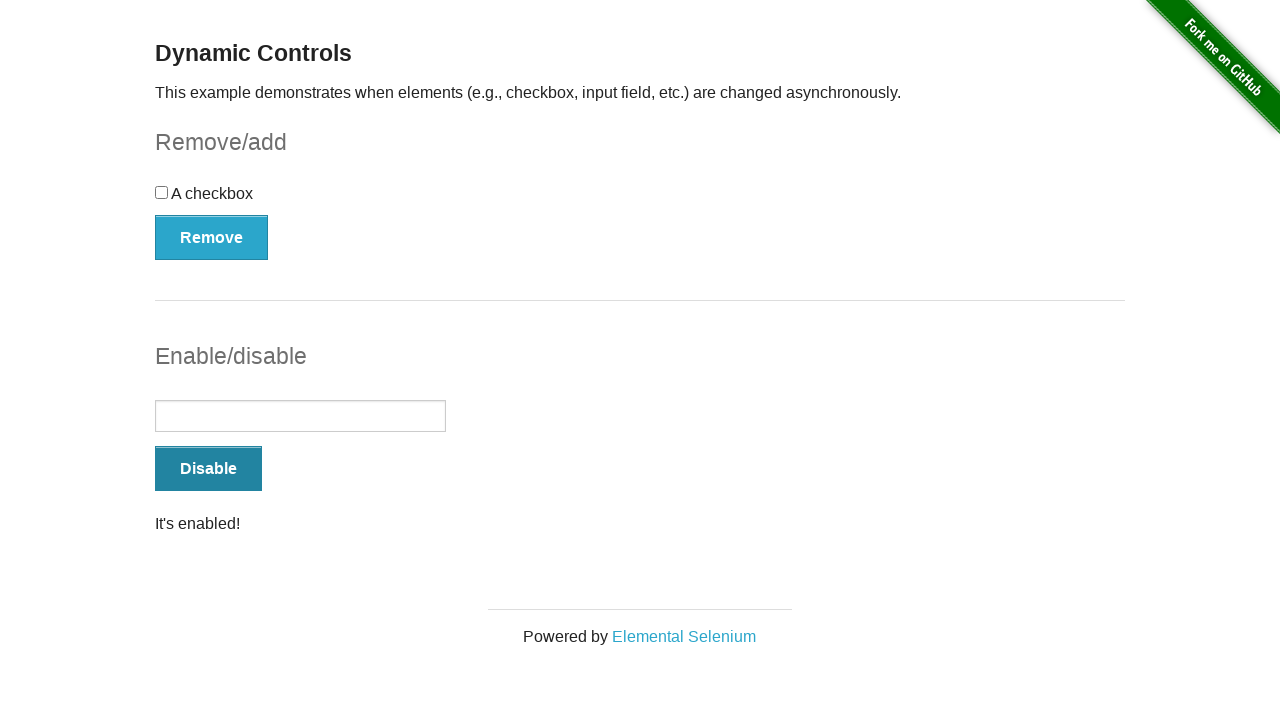

Located Disable button element
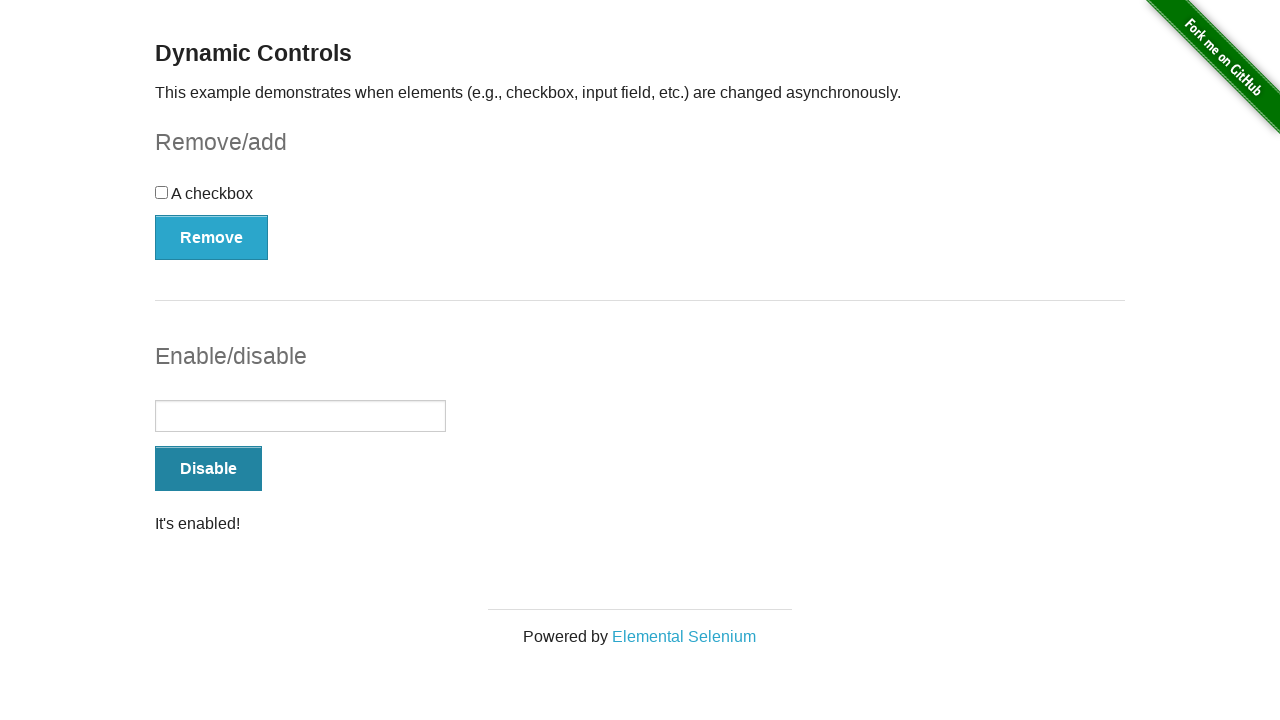

Waited for Disable button to be visible
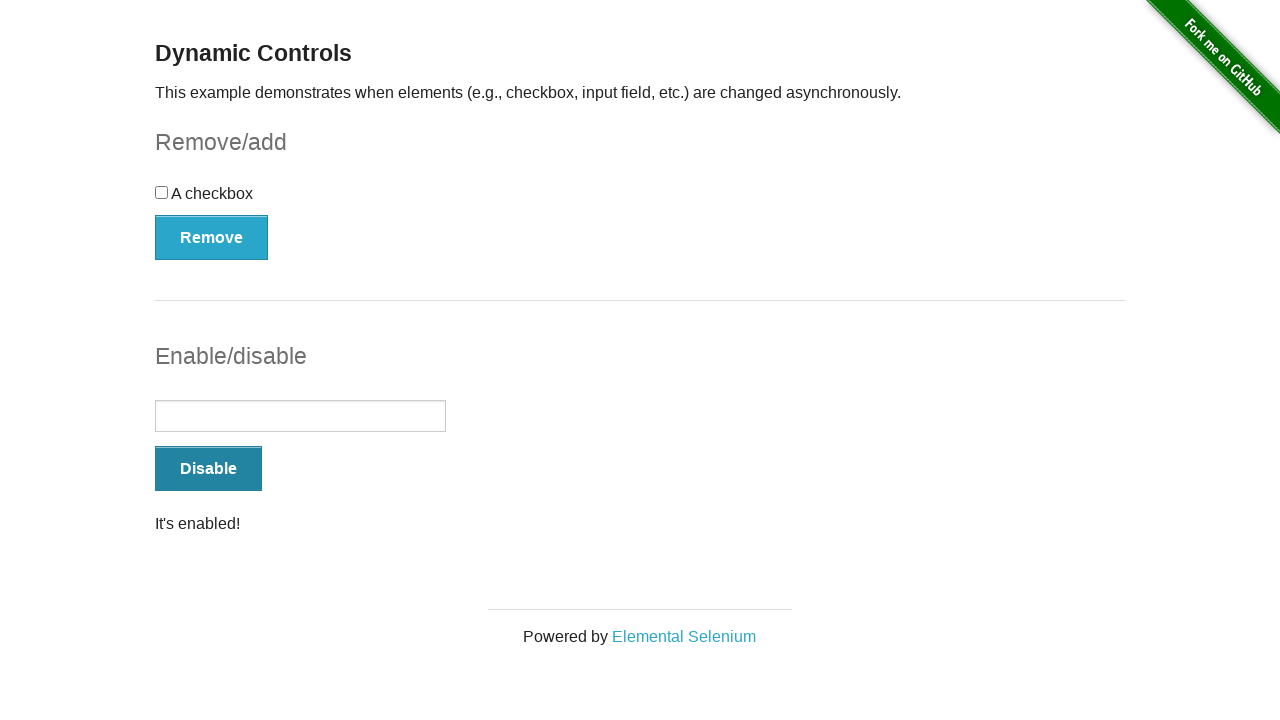

Clicked Disable button at (208, 469) on internal:text="Disable"s
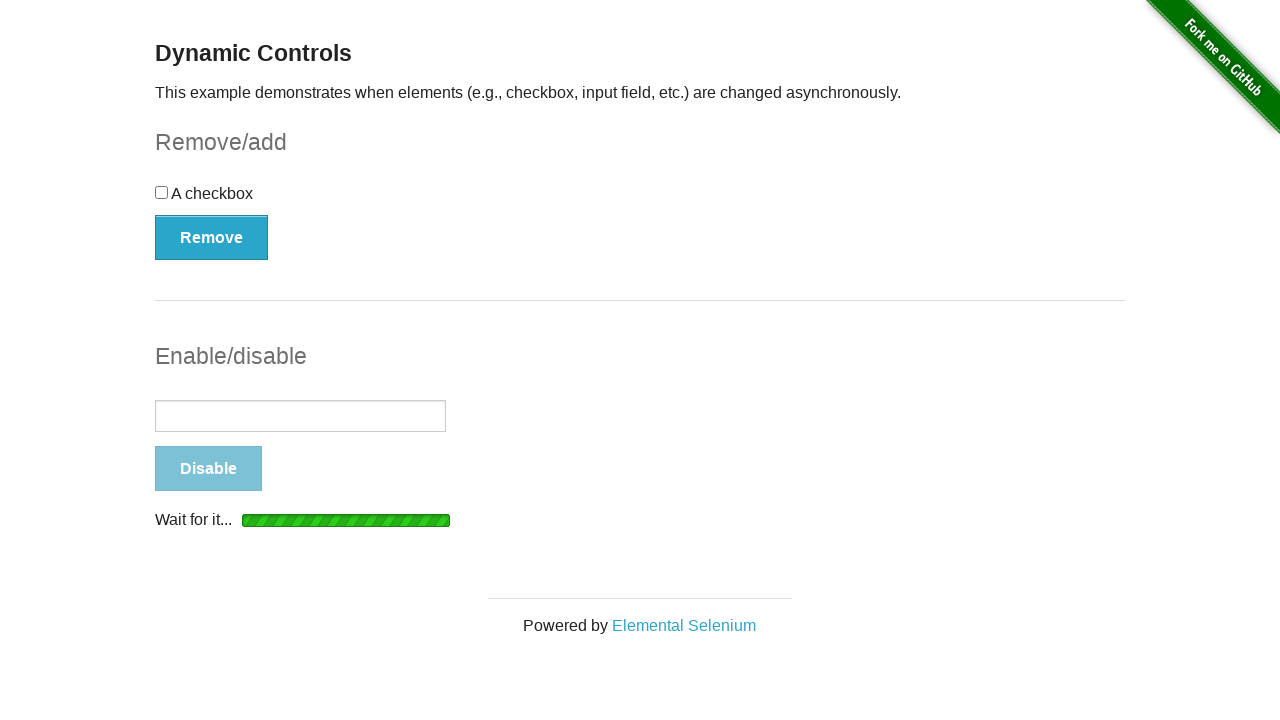

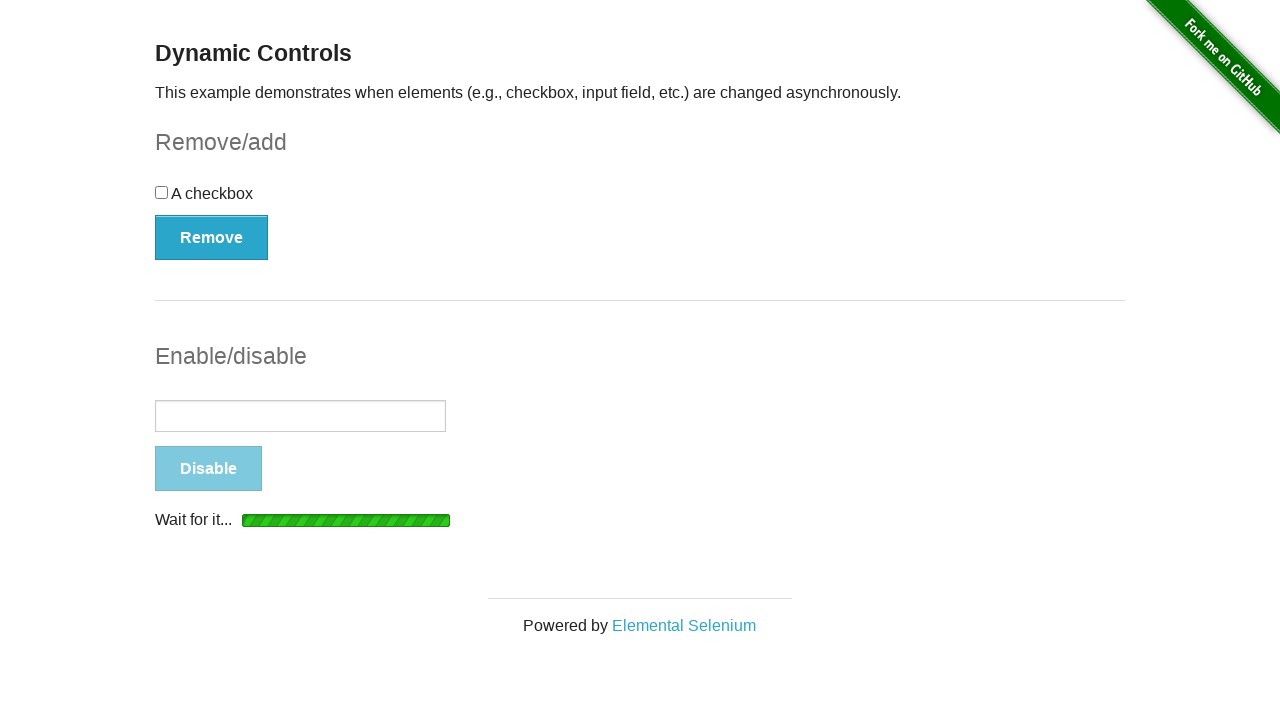